Tests JavaScript alert handling by clicking a button to trigger an alert, waiting for it to appear, and then accepting it.

Starting URL: https://the-internet.herokuapp.com/javascript_alerts

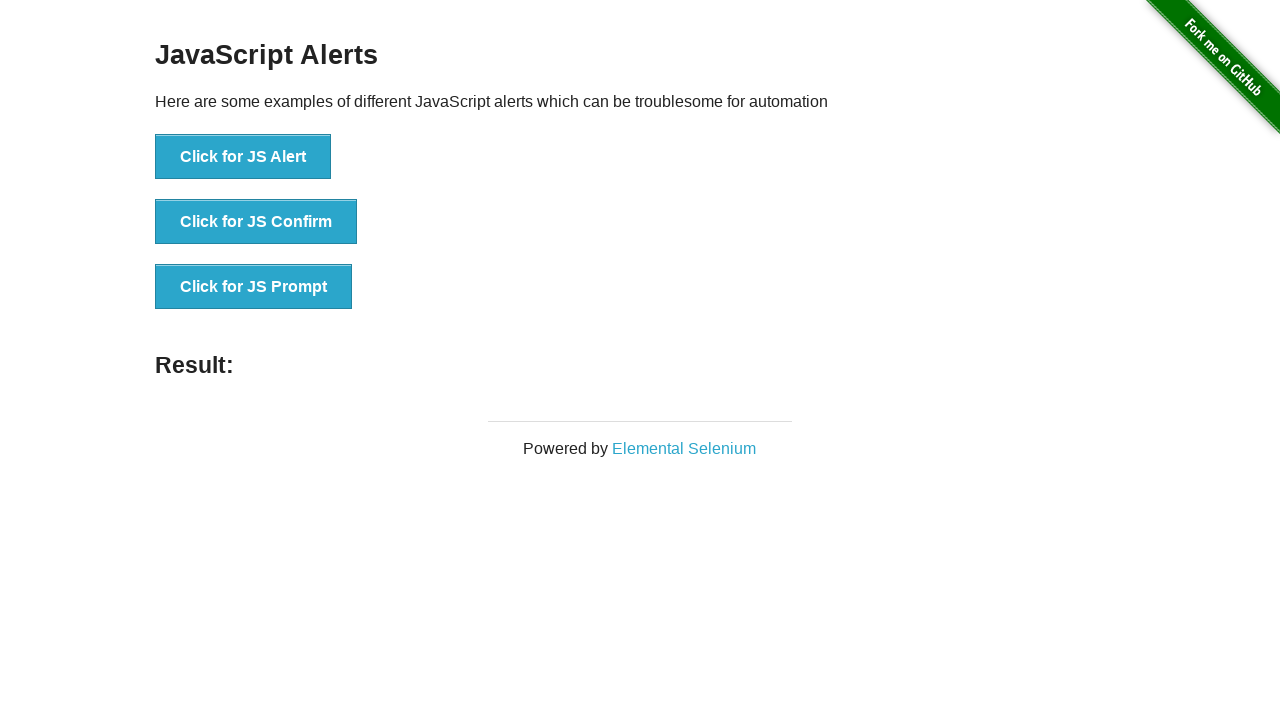

Navigated to JavaScript alerts test page
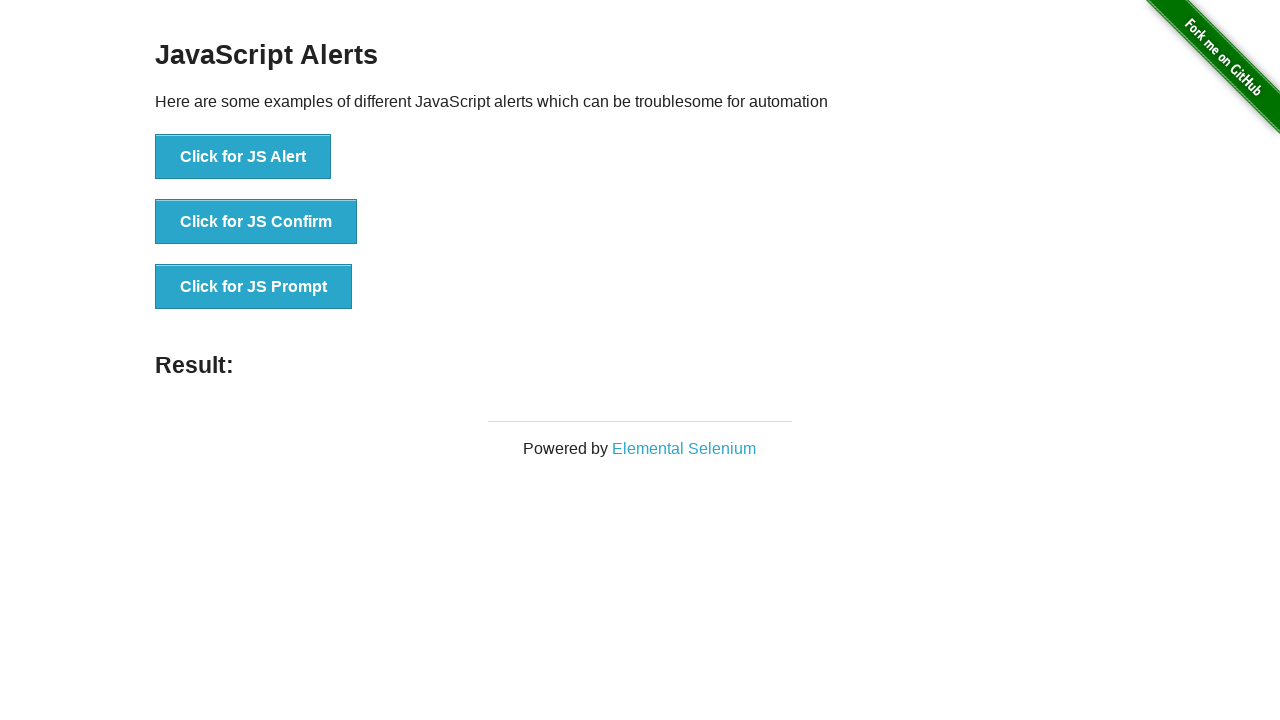

Set up dialog handler to accept alerts
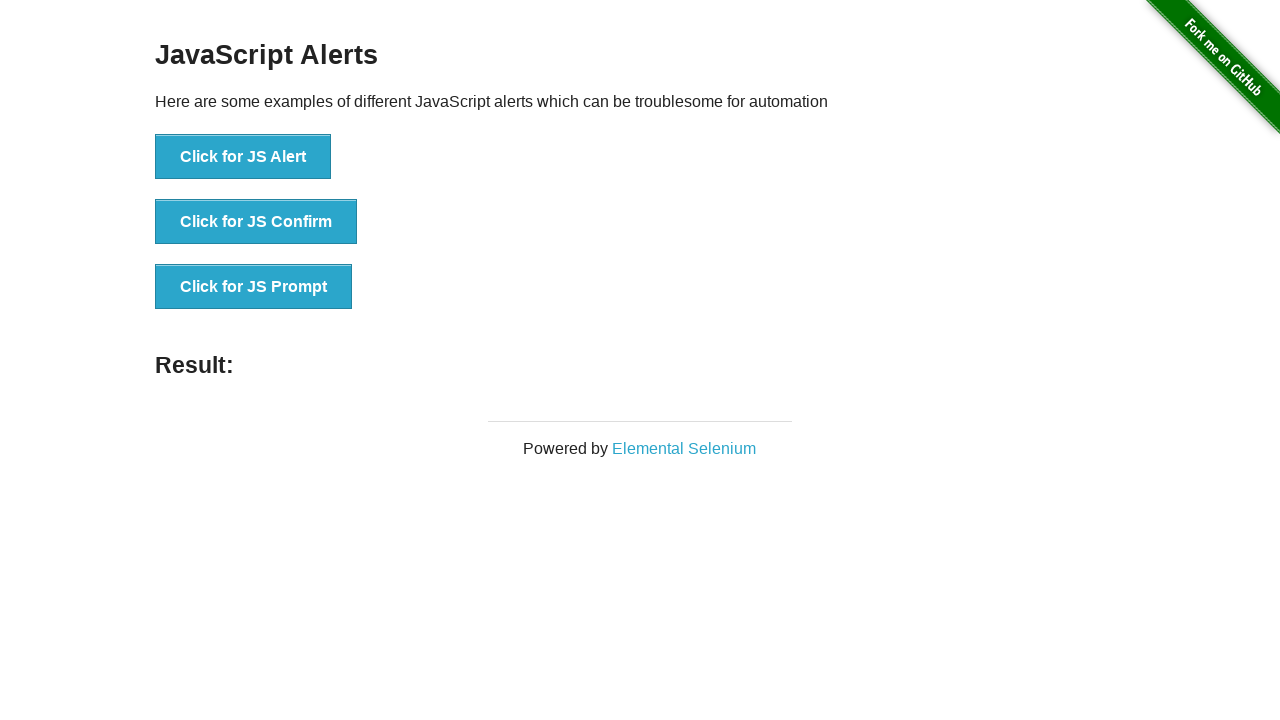

Clicked button to trigger JavaScript alert at (243, 157) on xpath=//button[text()='Click for JS Alert']
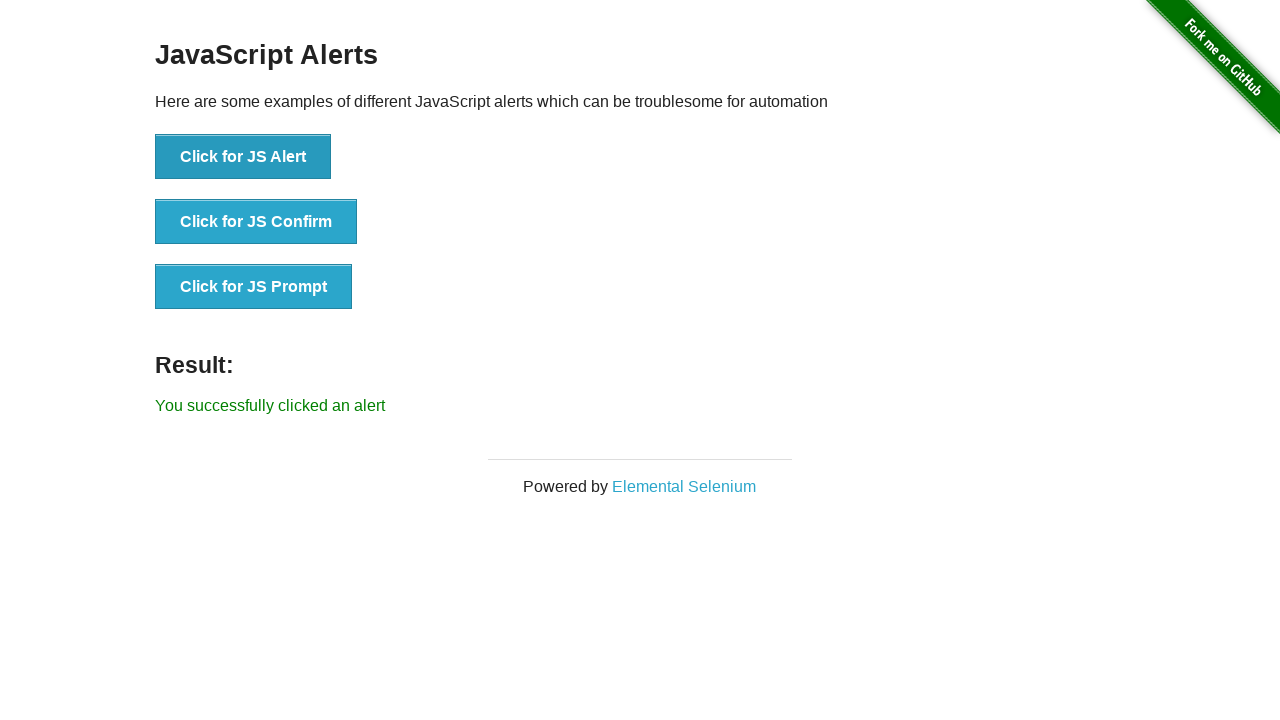

Alert was accepted by dialog handler
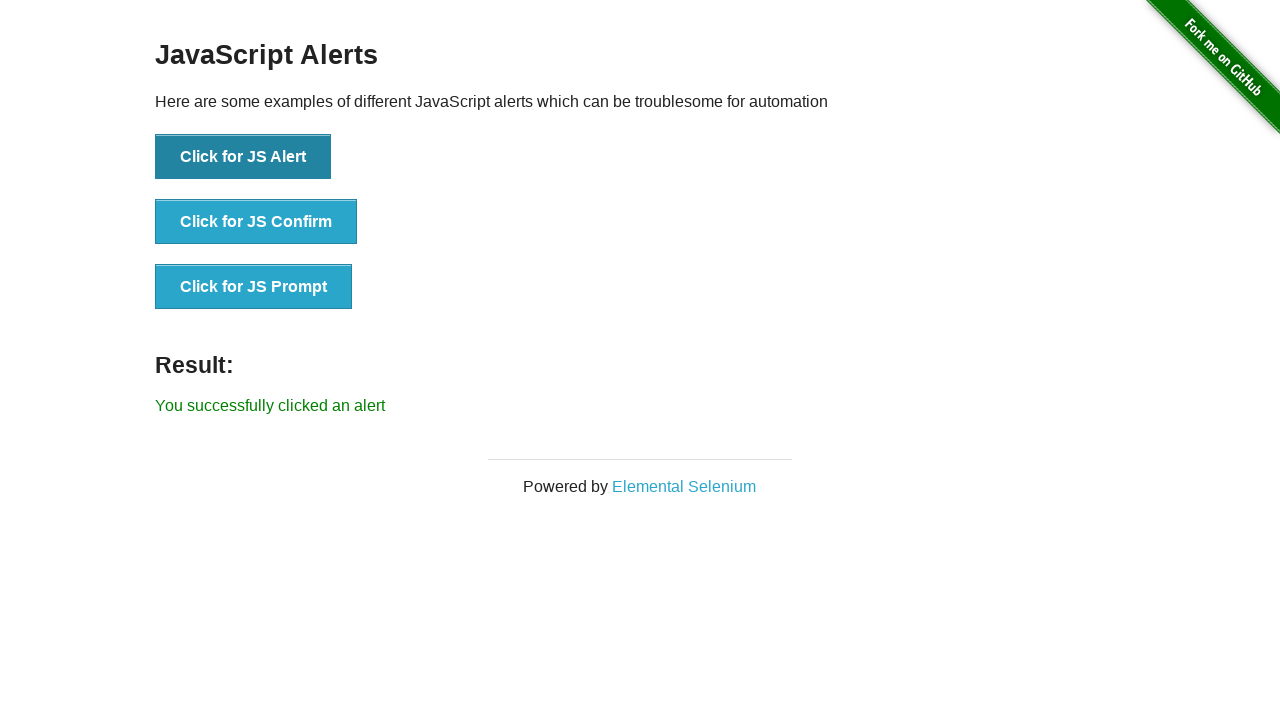

Removed dialog handler listener
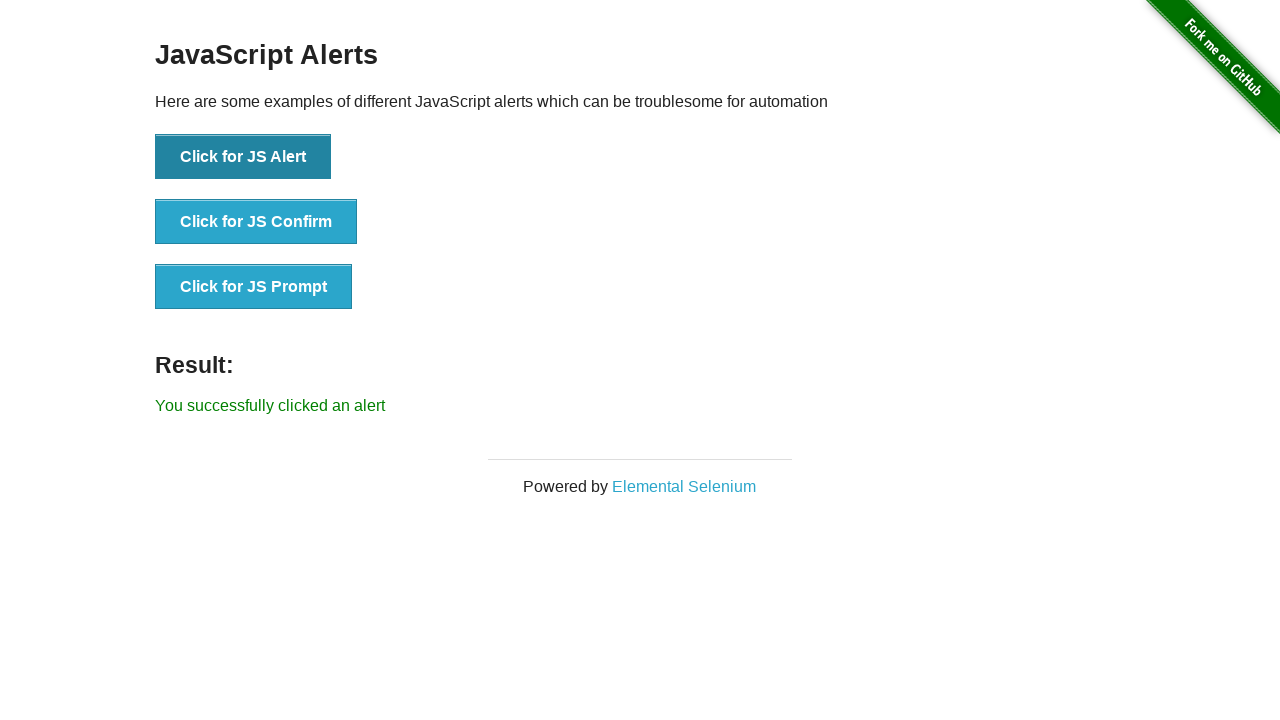

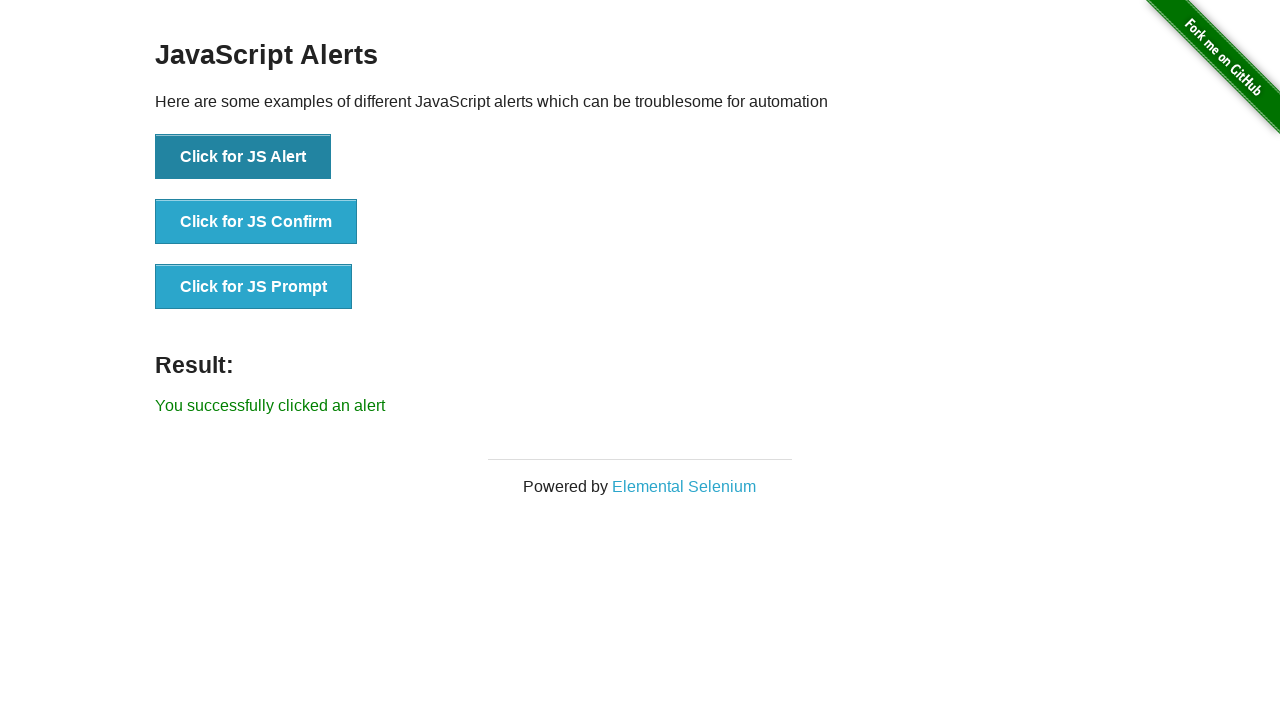